Navigates to a Football Manager database page showing Premier League best players and verifies the player data table loads correctly with player information.

Starting URL: https://fmdataba.com/21/l/2613/premier-league/best-players/

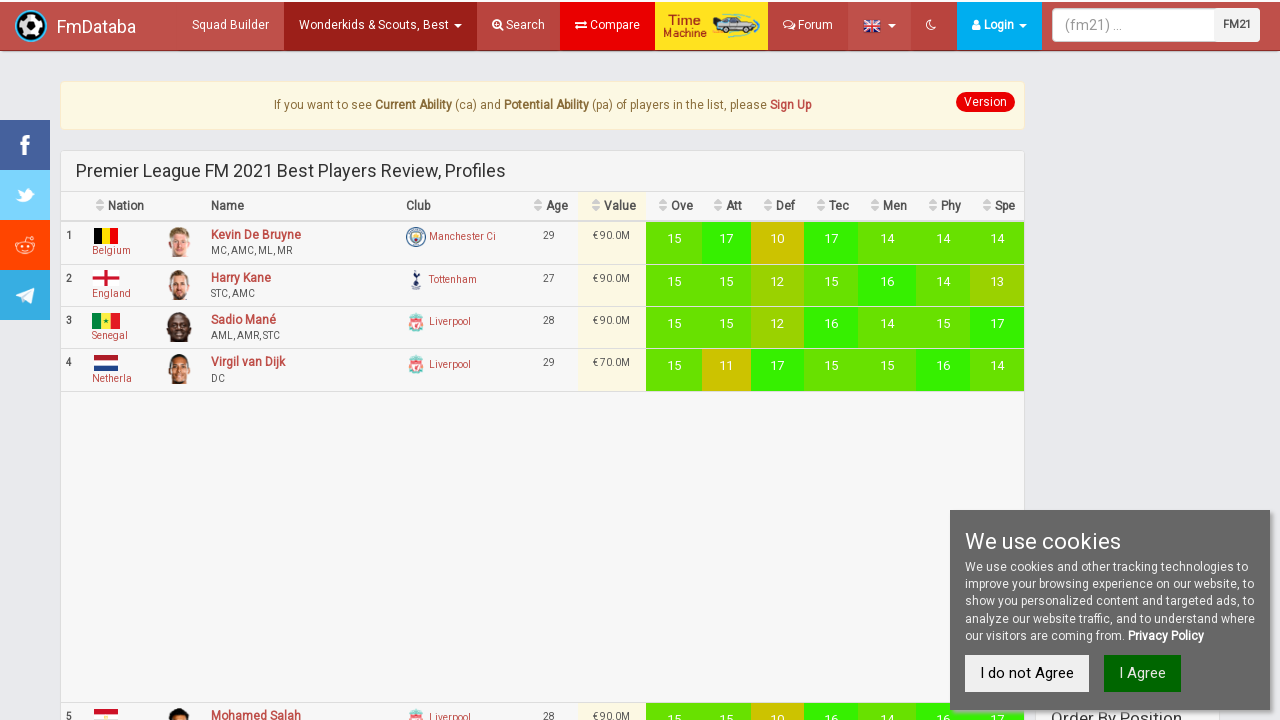

Waited for player data table to load
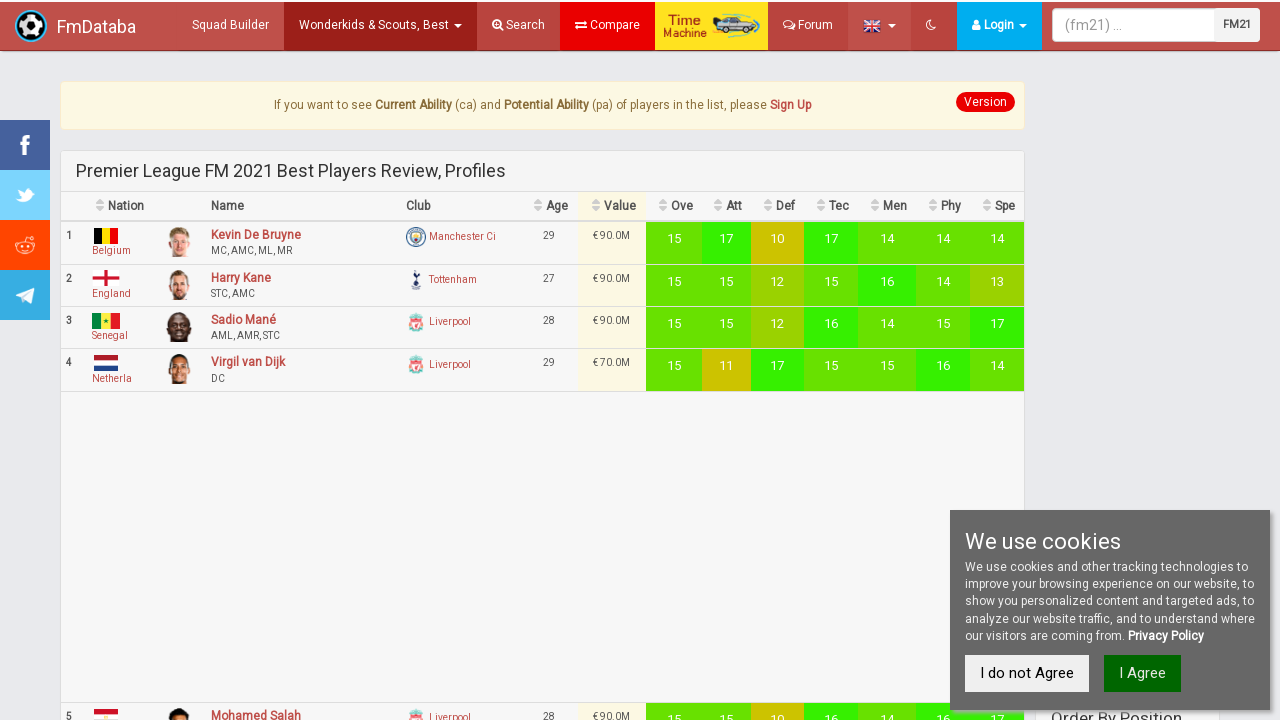

Verified table rows with player data are present
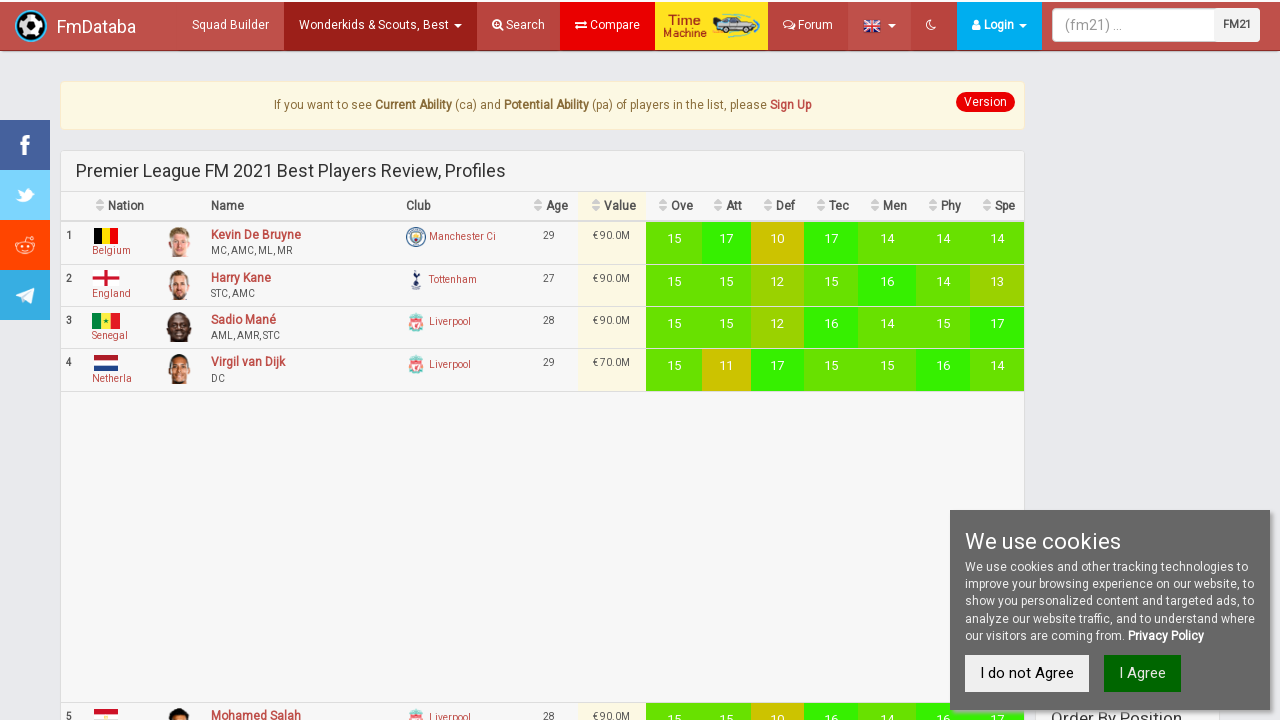

Navigated to page 2 to verify pagination
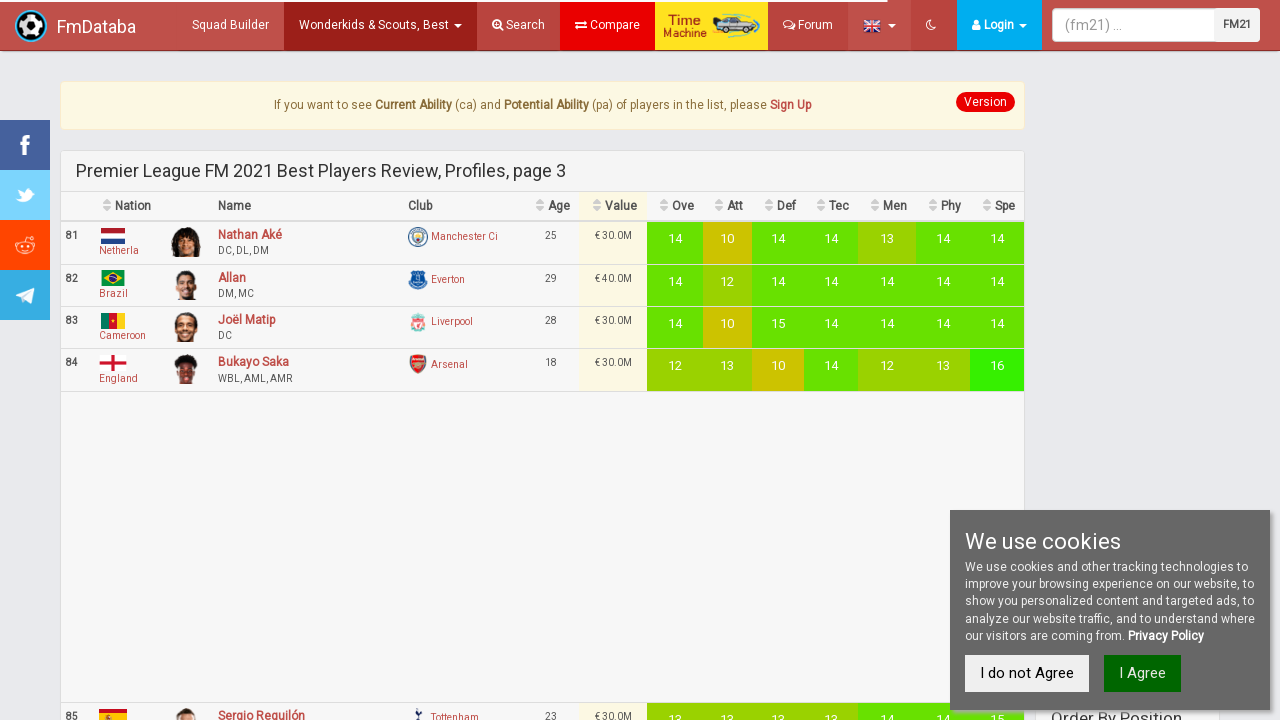

Waited for player data table to load on page 2
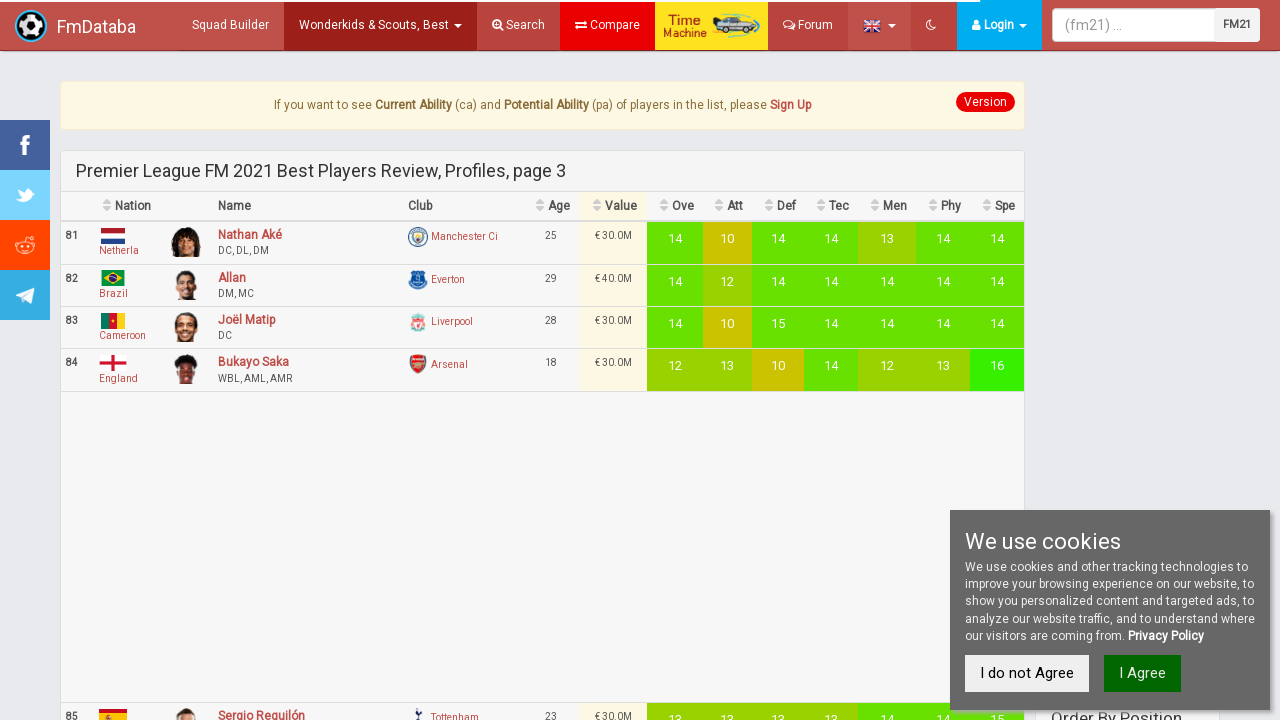

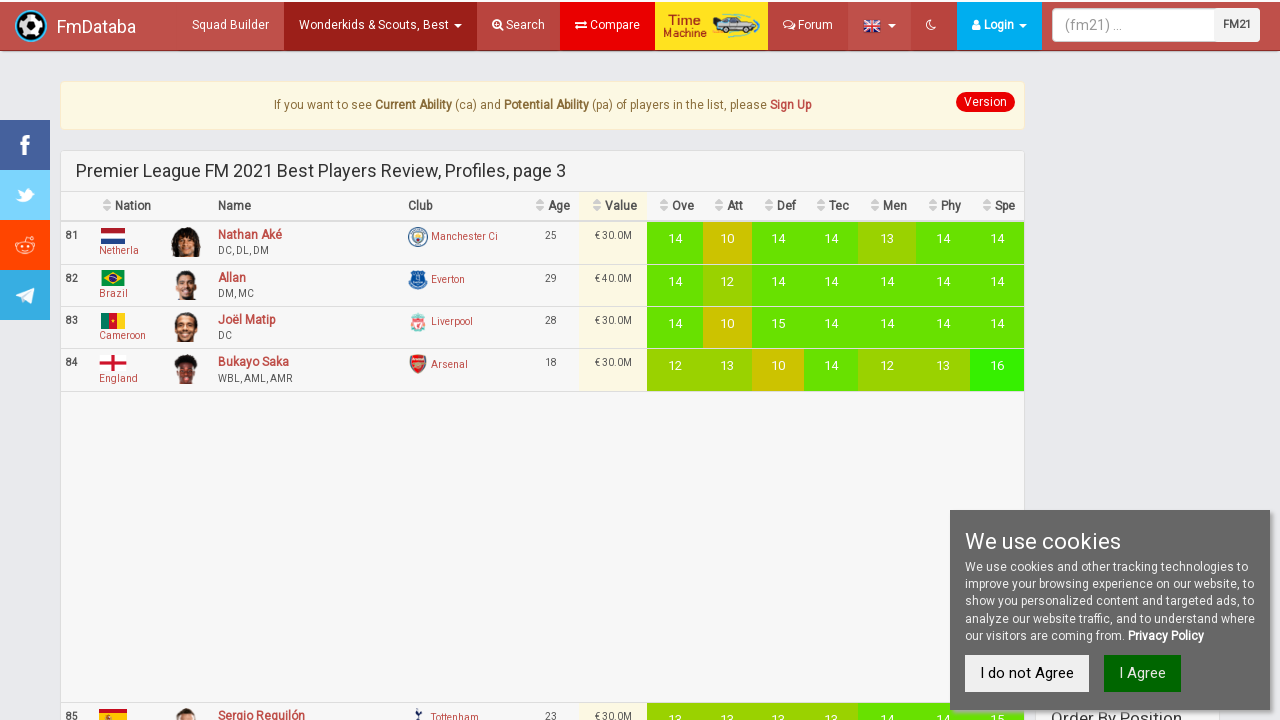